Tests JavaScript prompt dialog by entering text and accepting it

Starting URL: https://automationfc.github.io/basic-form/

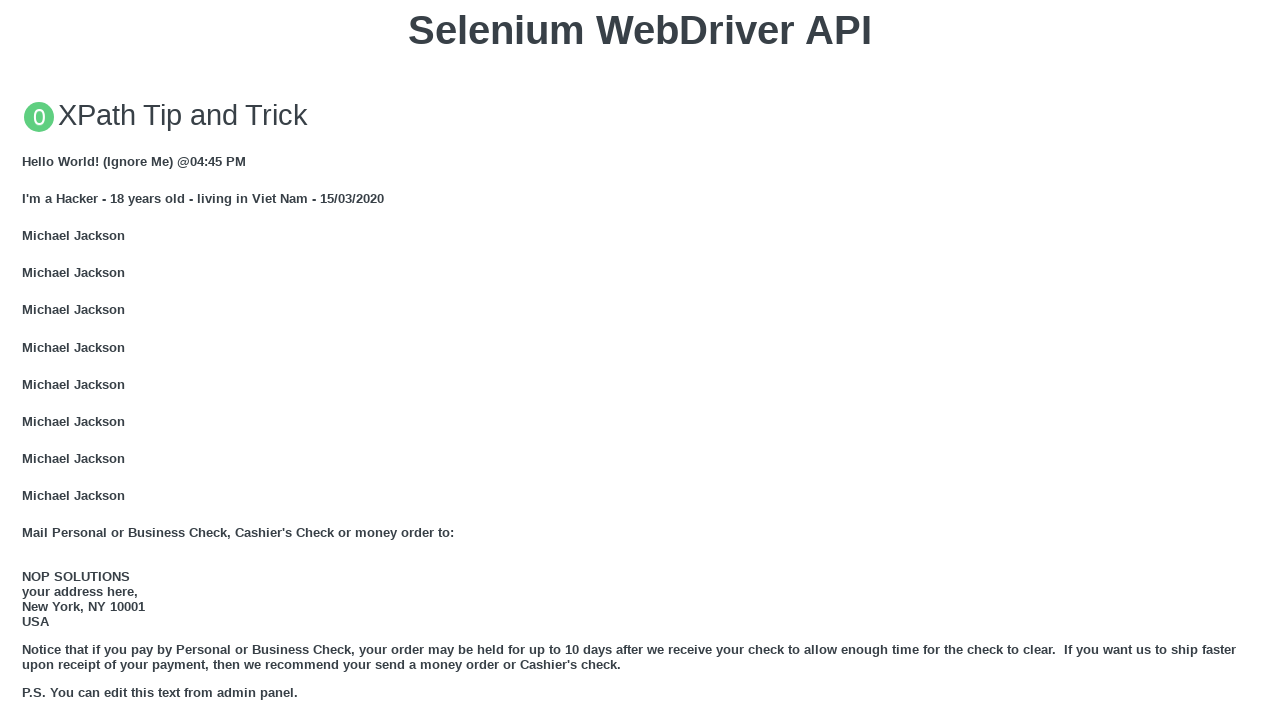

Set up dialog handler to accept prompt with text 'Good Student'
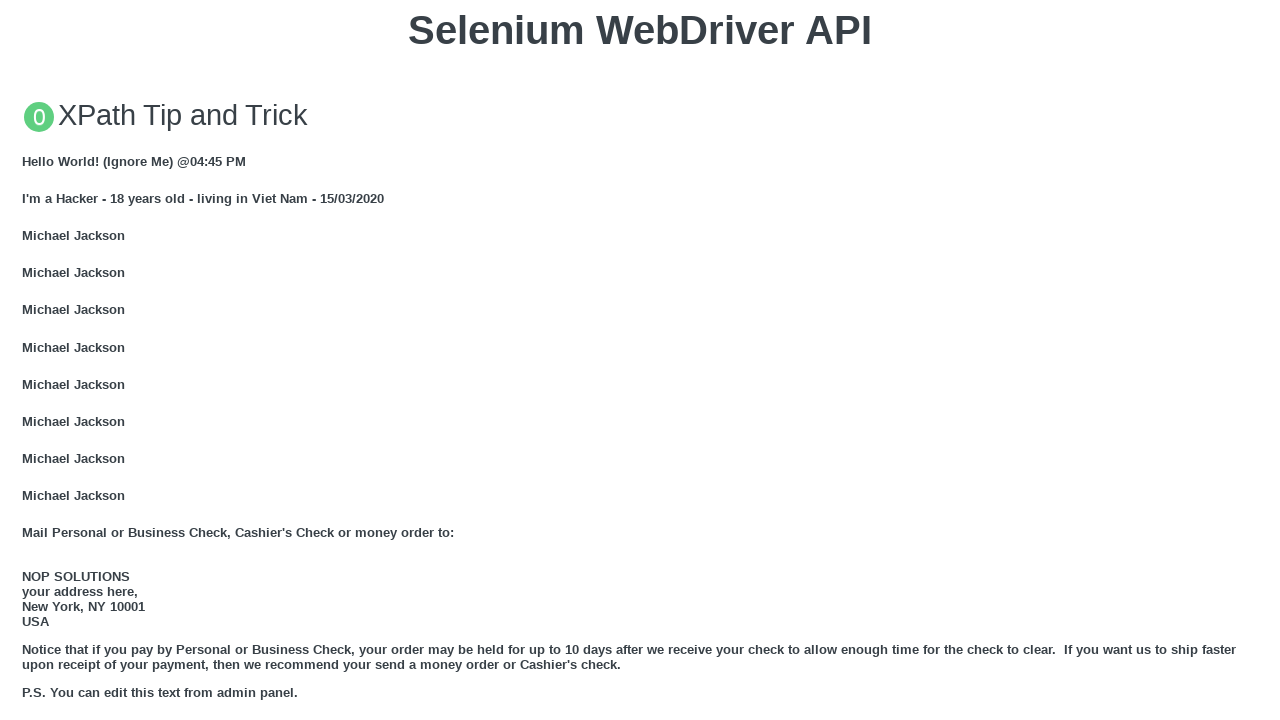

Clicked 'Click for JS Prompt' button to trigger JavaScript prompt dialog at (640, 360) on xpath=//button[text()='Click for JS Prompt']
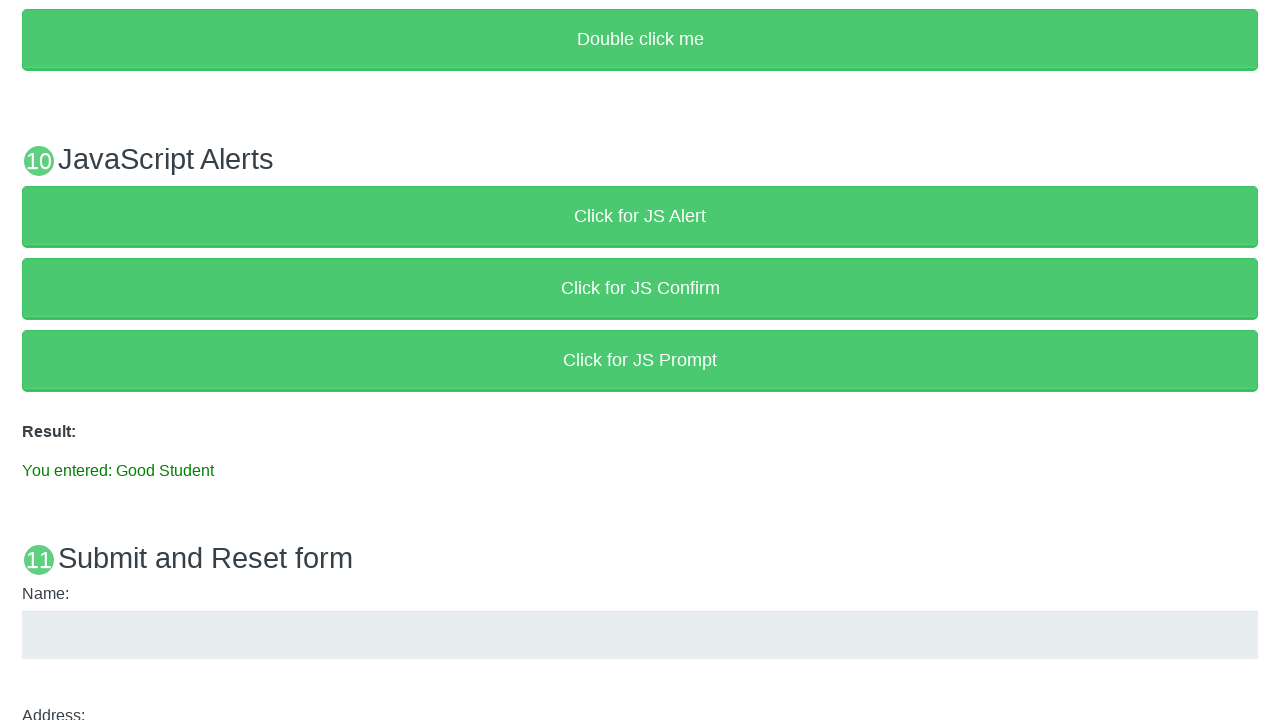

Retrieved result text from #result element
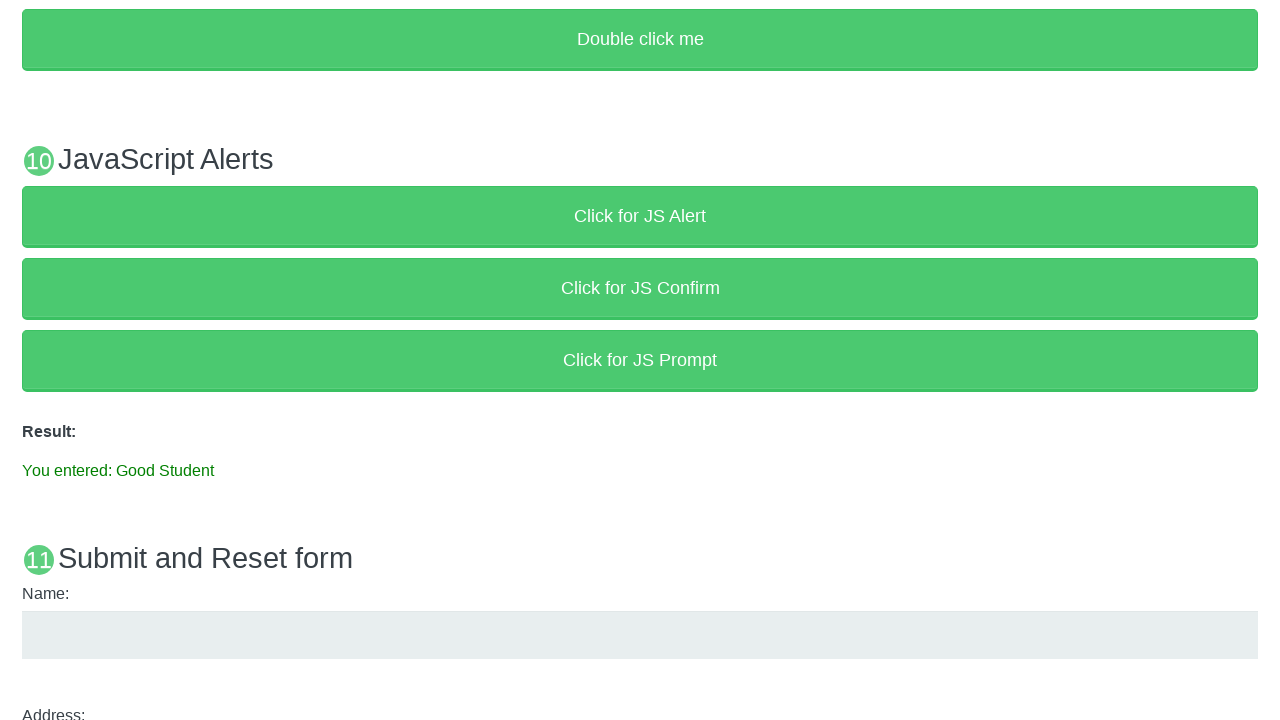

Verified result text matches expected message: 'You entered: Good Student'
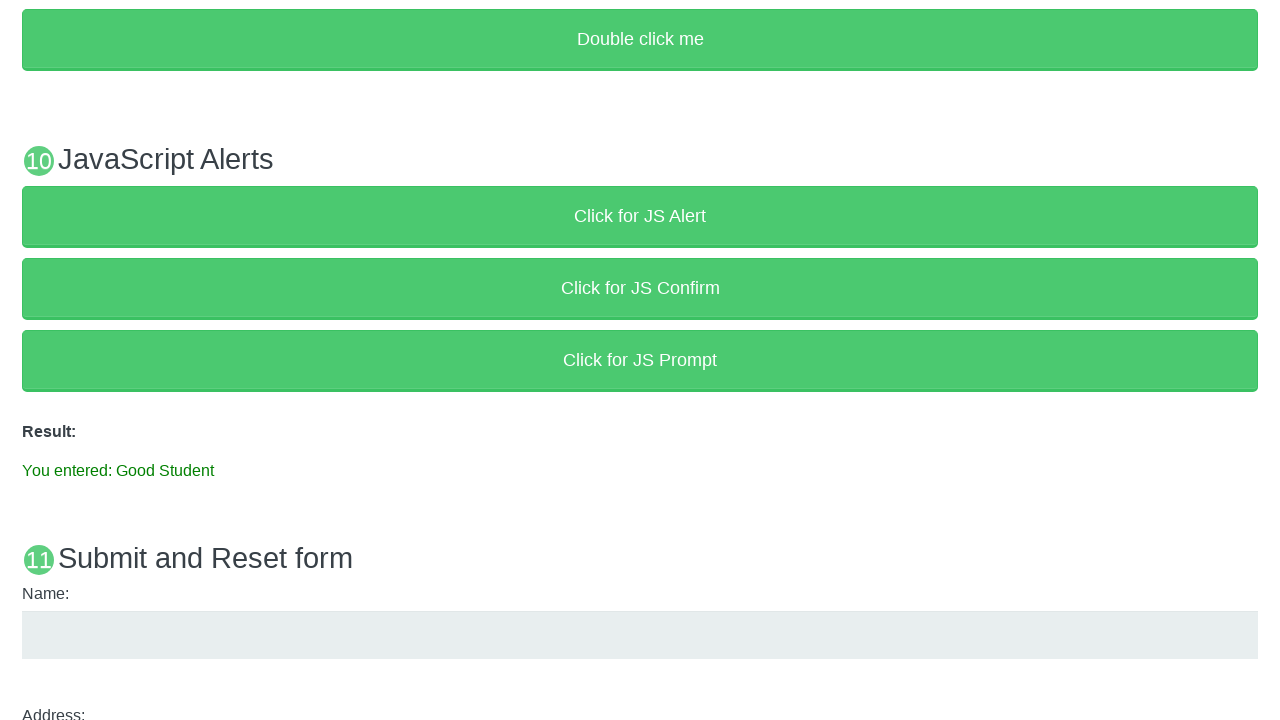

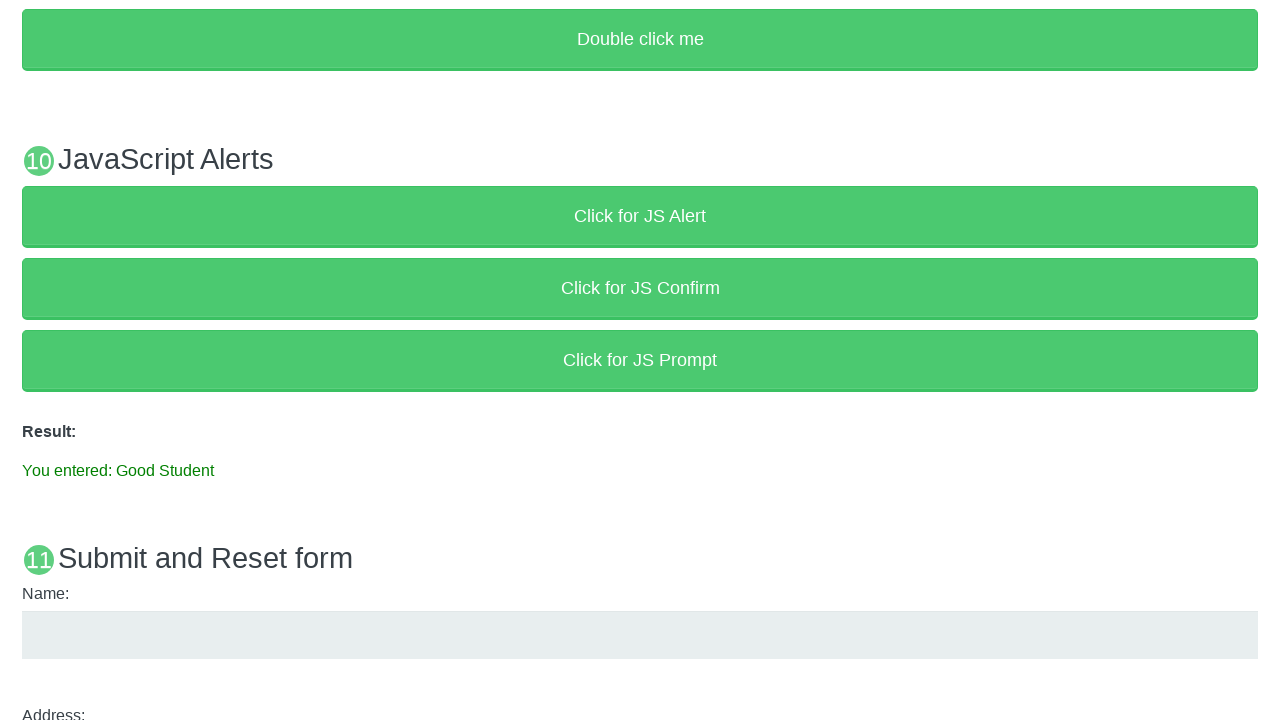